Navigates to OrangeHRM contact sales page and verifies it loads successfully

Starting URL: https://www.orangehrm.com/en/contact-sales/

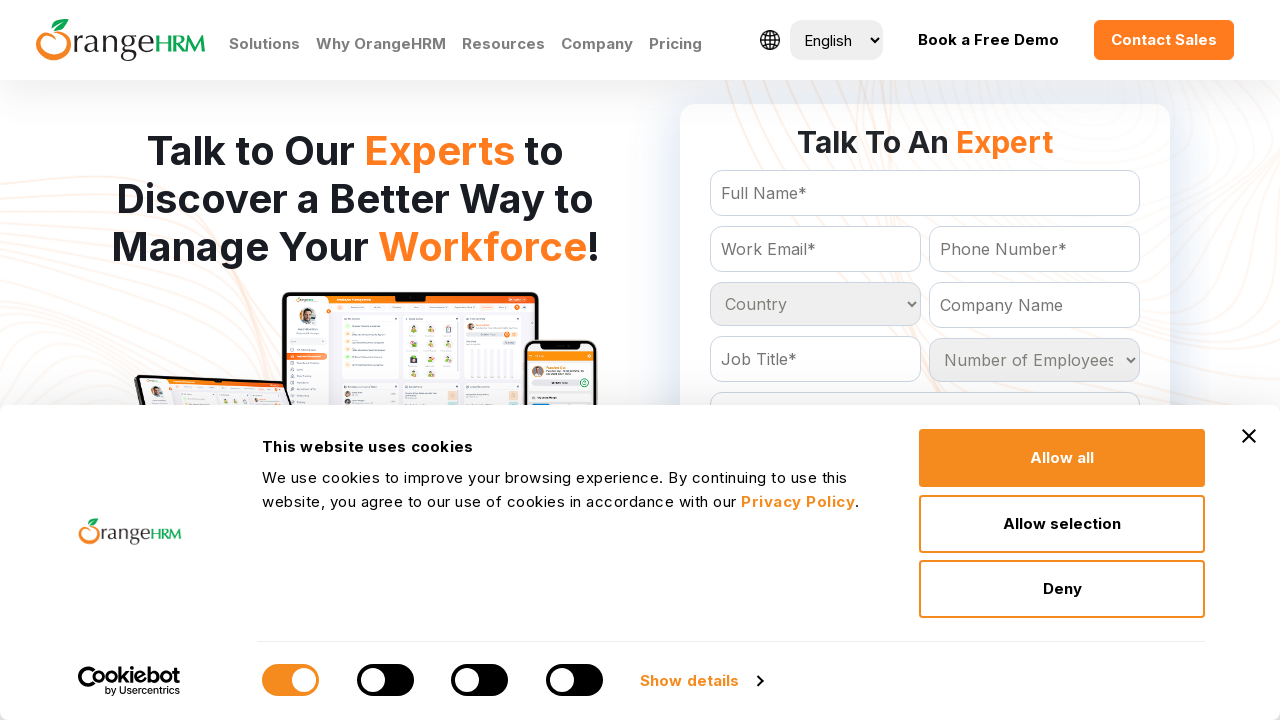

Waited for page DOM content to load
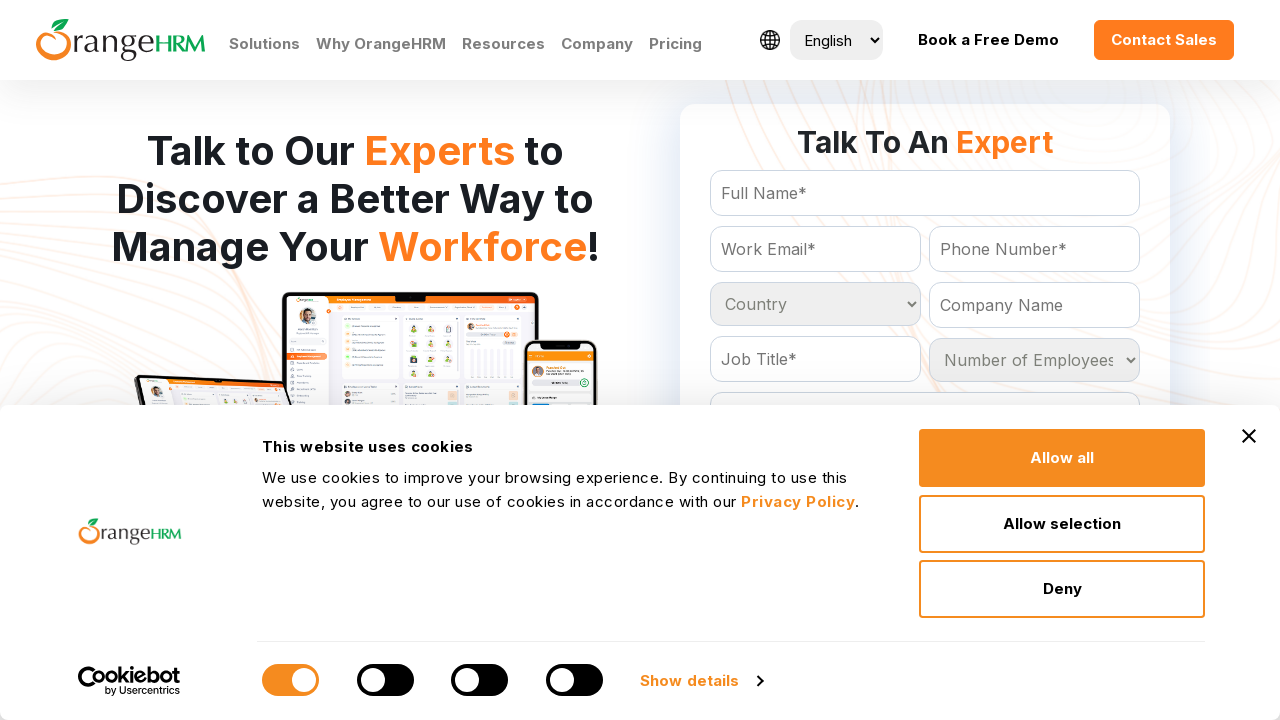

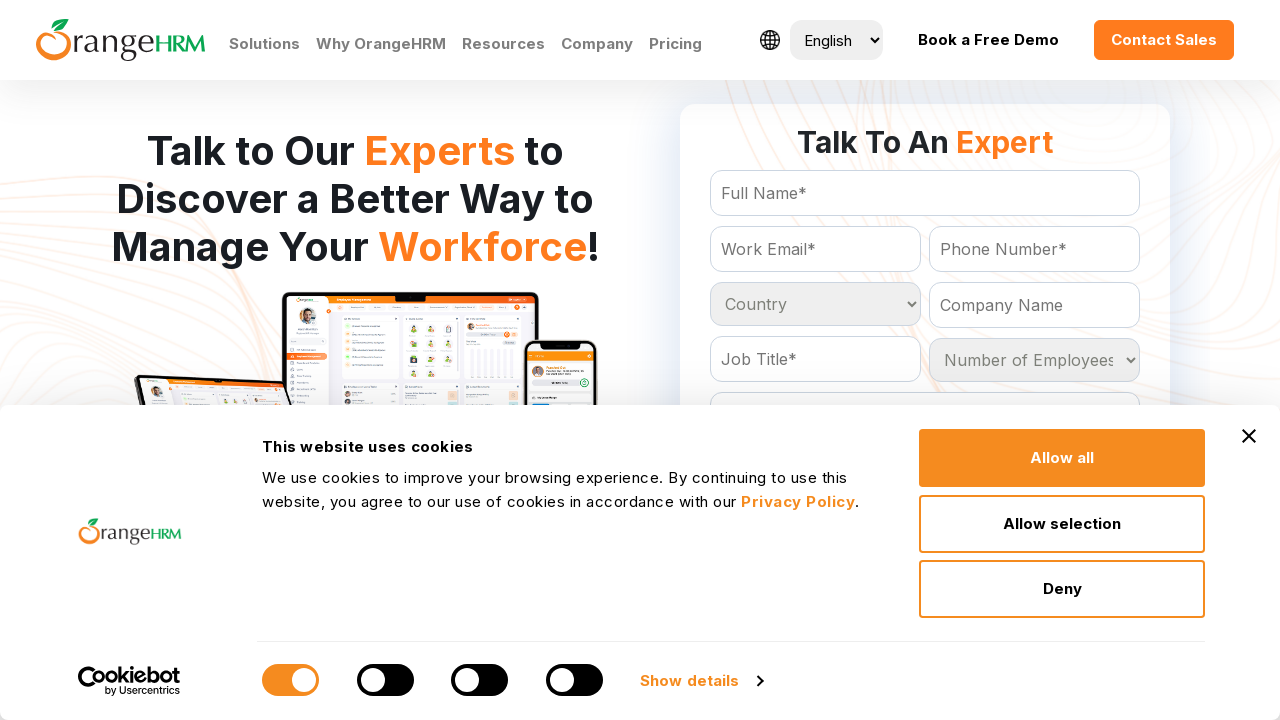